Tests a math calculator form by reading two numbers, calculating their sum, and selecting the result from a dropdown menu

Starting URL: http://suninjuly.github.io/selects2.html

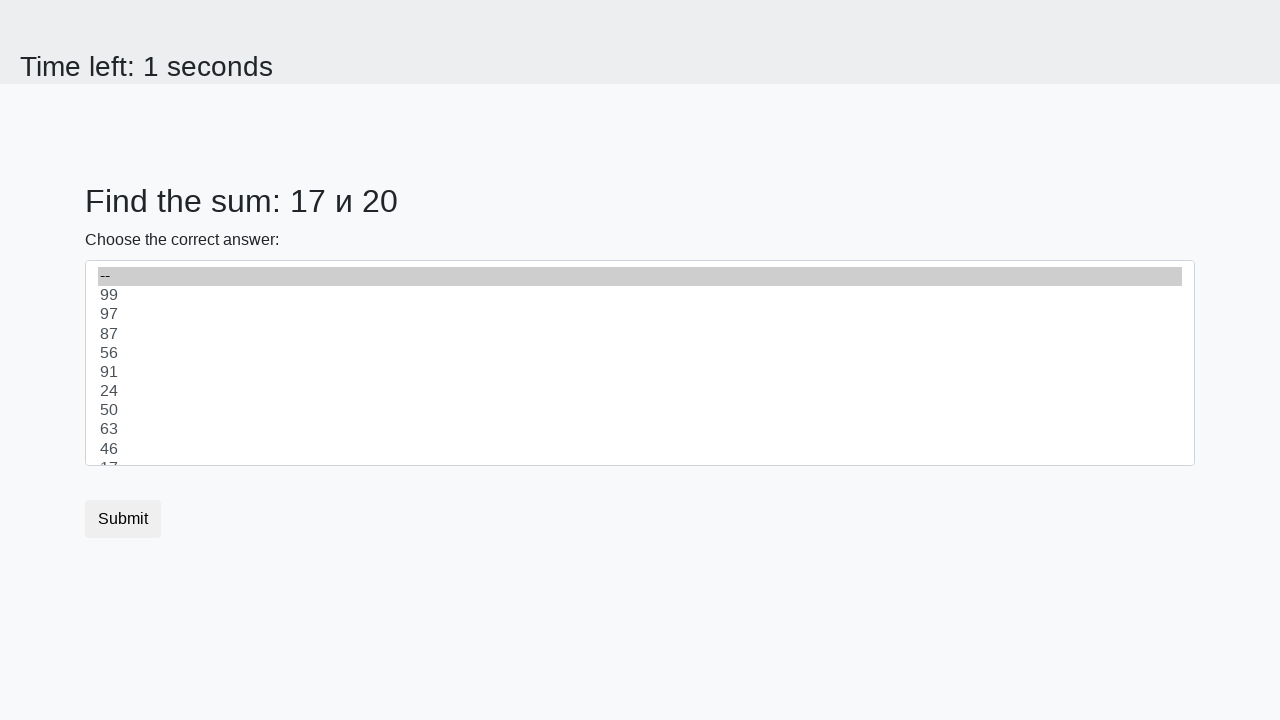

Read first number from #num1 element
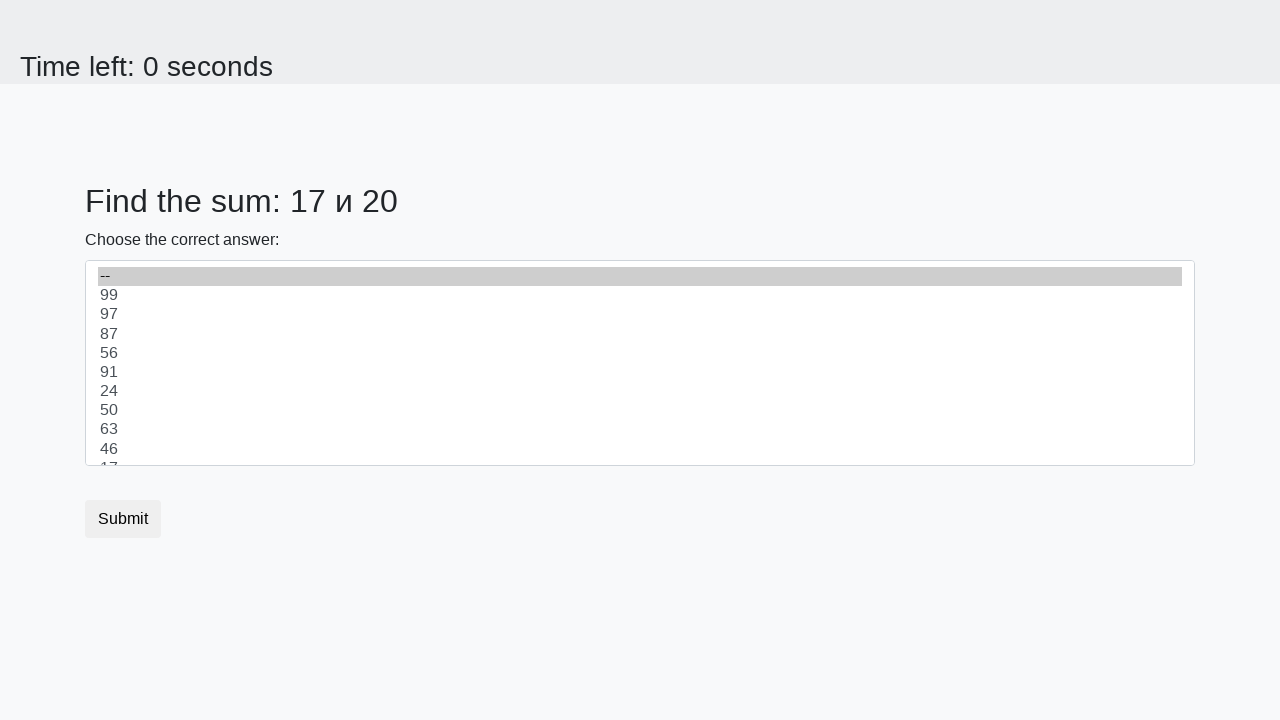

Read second number from #num2 element
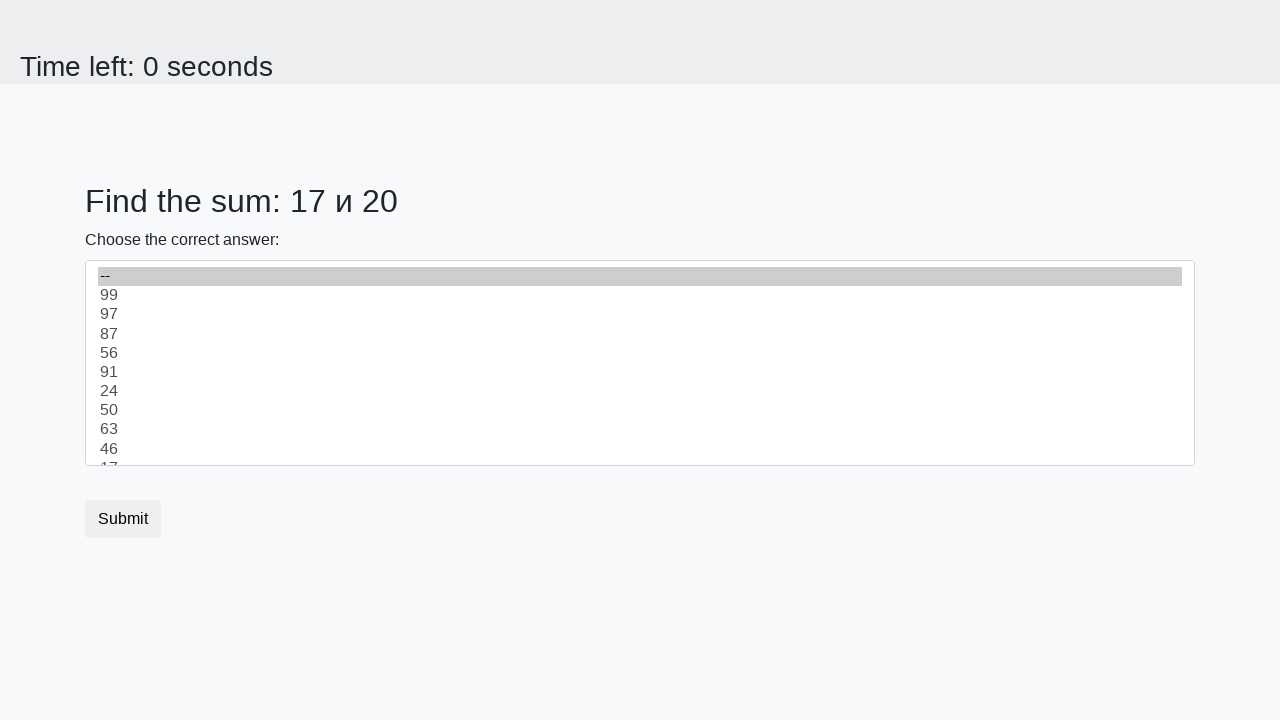

Calculated sum: 17 + 20 = 37
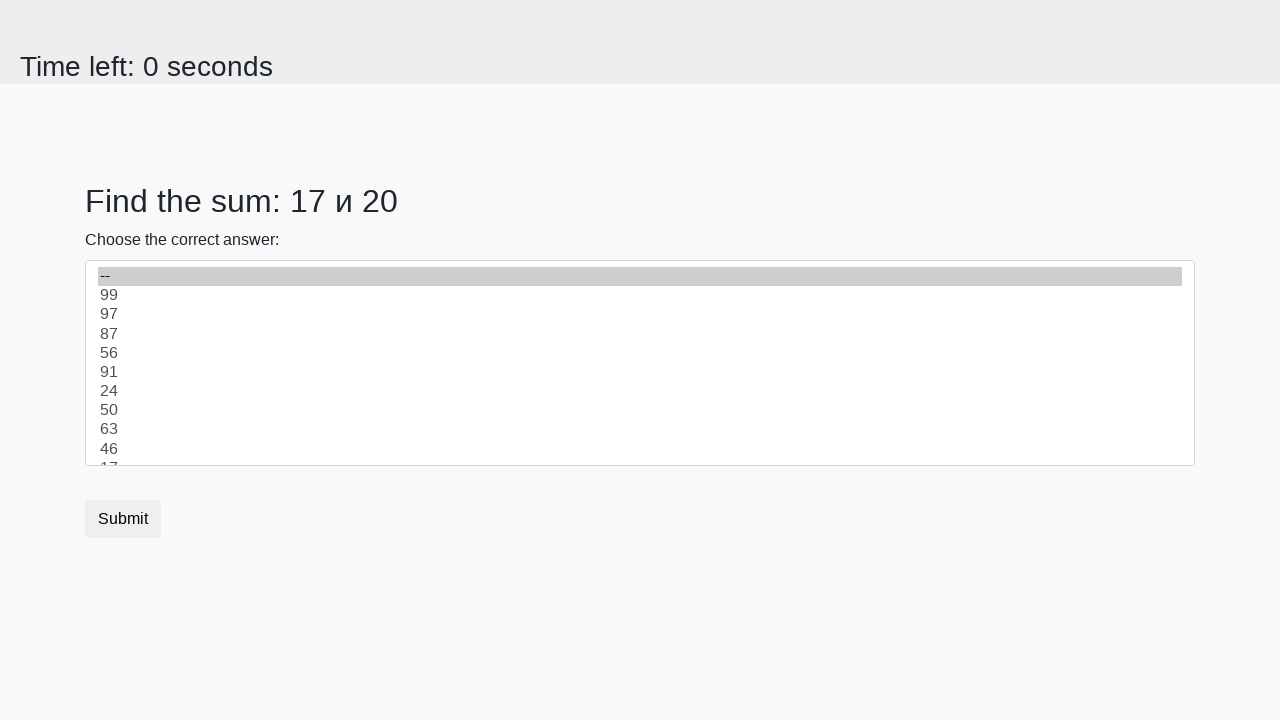

Selected 37 from dropdown menu on #dropdown
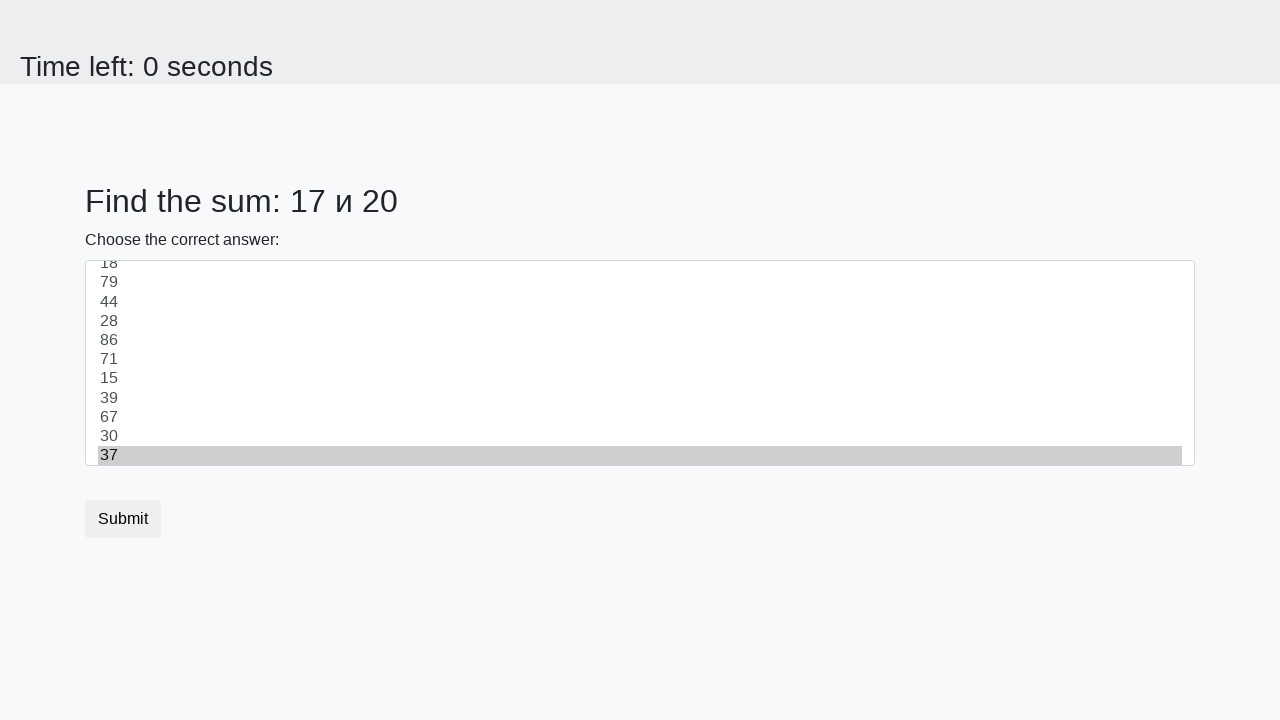

Clicked submit button to submit the form at (123, 519) on button.btn
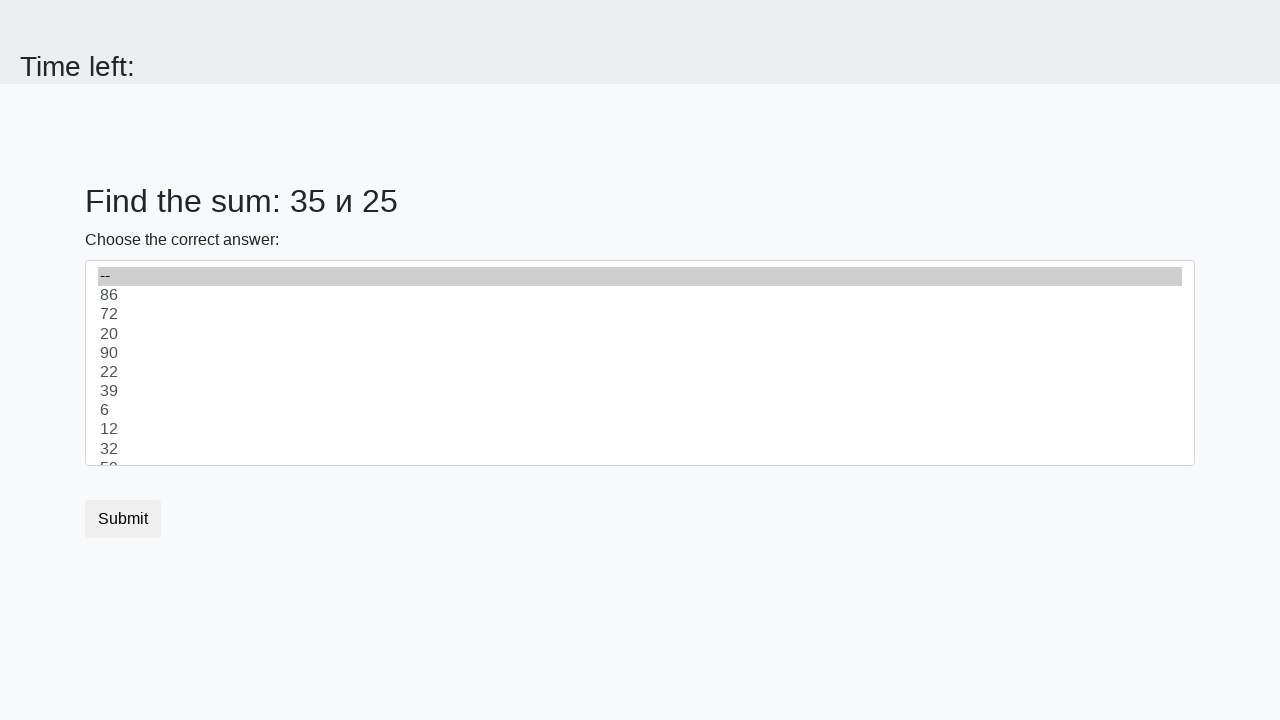

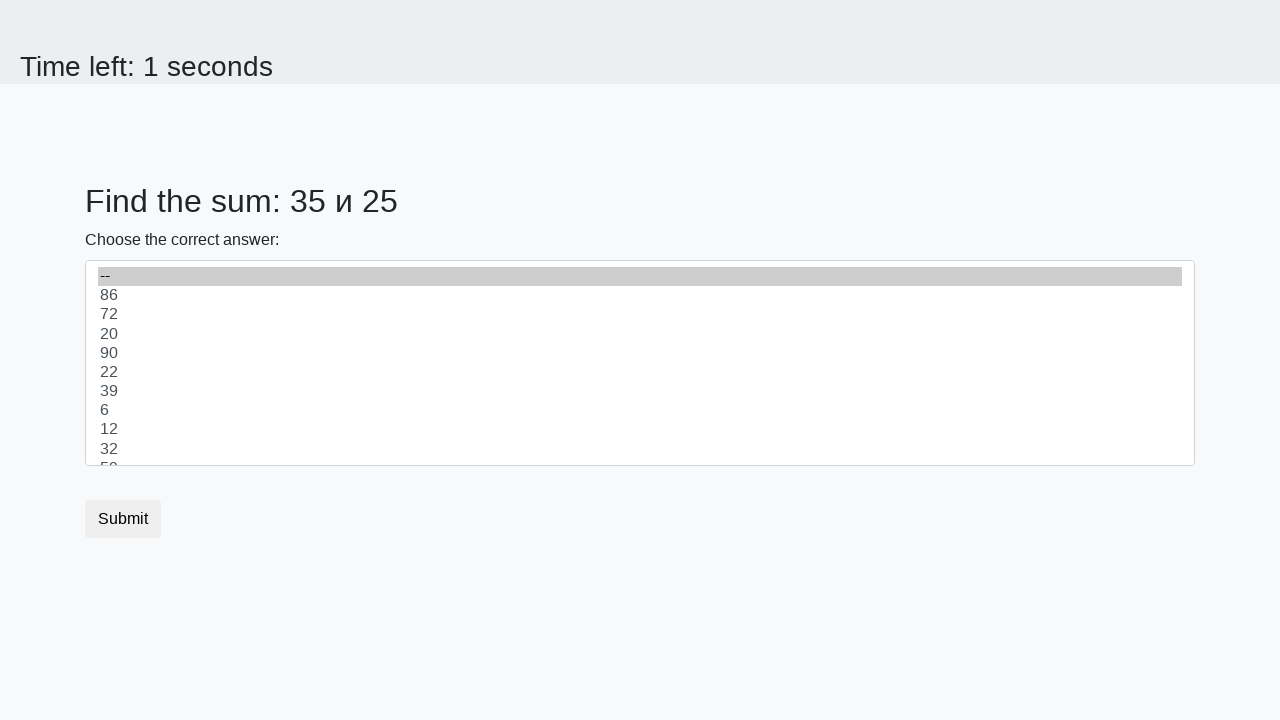